Tests an explicit wait scenario by waiting for a price element to display "$100", then clicking a book button, reading a value, calculating a mathematical result (log of absolute value of 12*sin(x)), entering it into an answer field, and submitting.

Starting URL: http://suninjuly.github.io/explicit_wait2.html

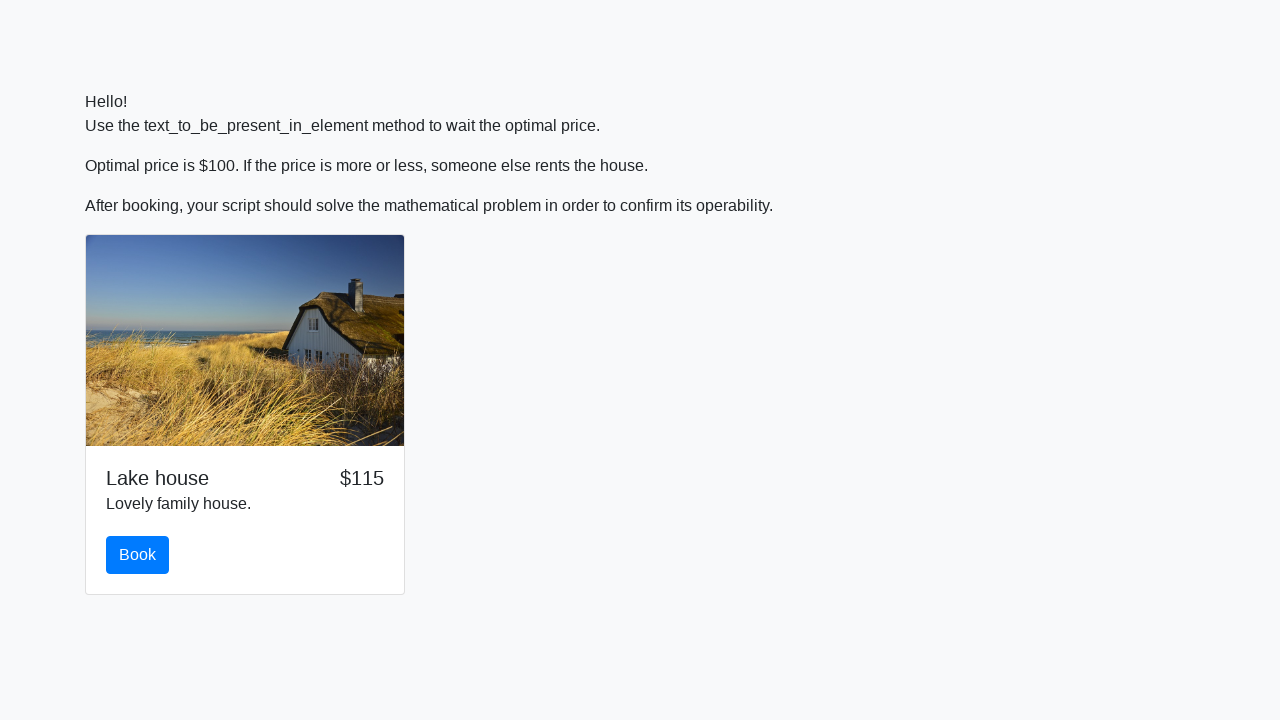

Waited for price element to display '$100'
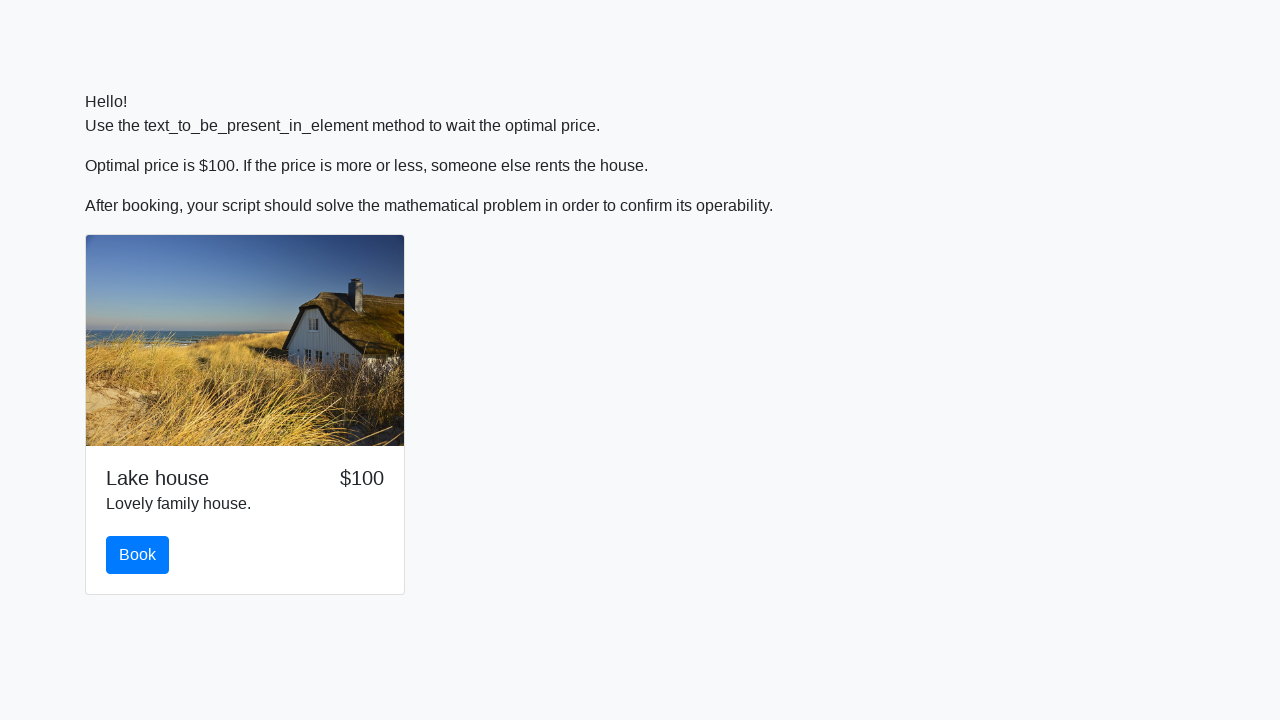

Clicked the book button at (138, 555) on #book
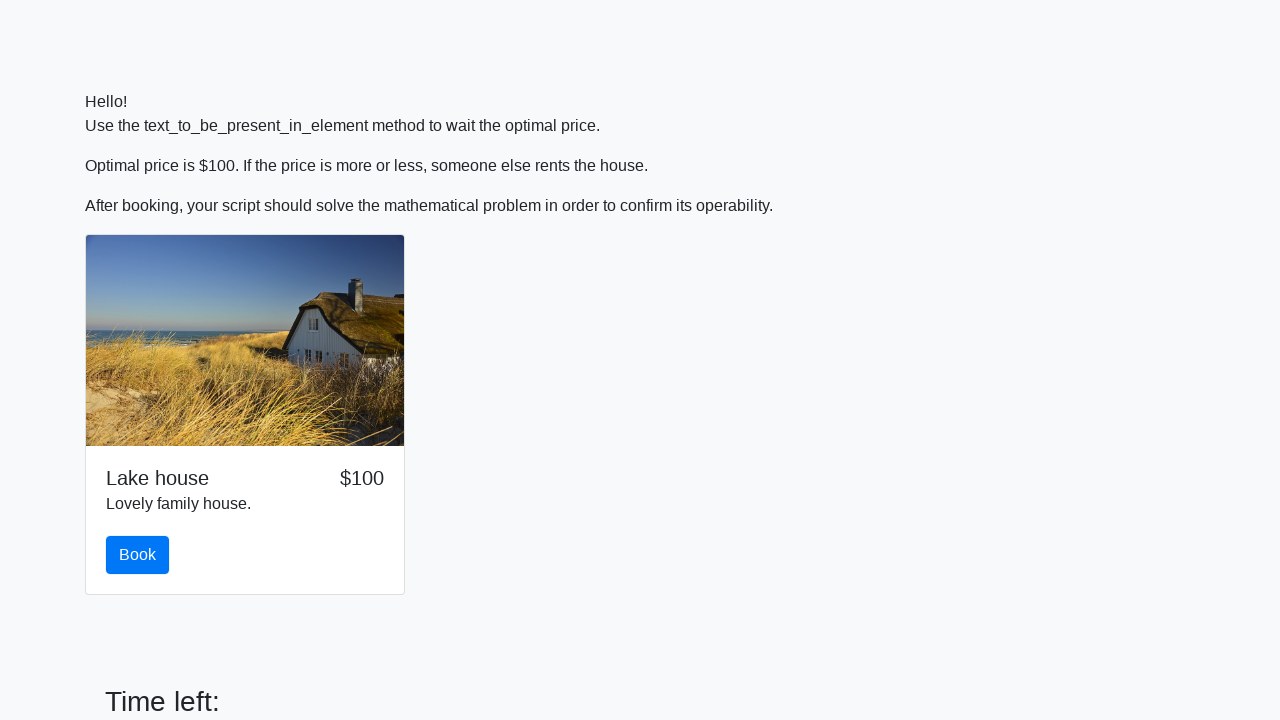

Retrieved value from input_value element
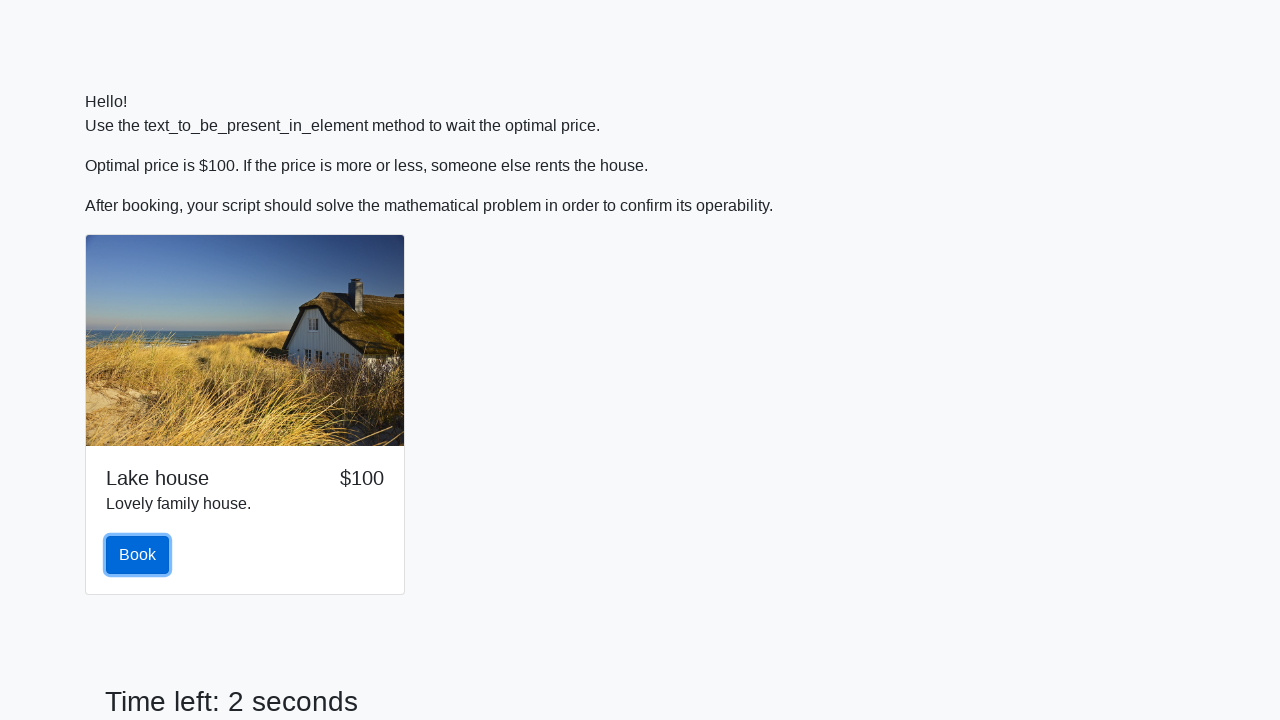

Converted value to integer: 39
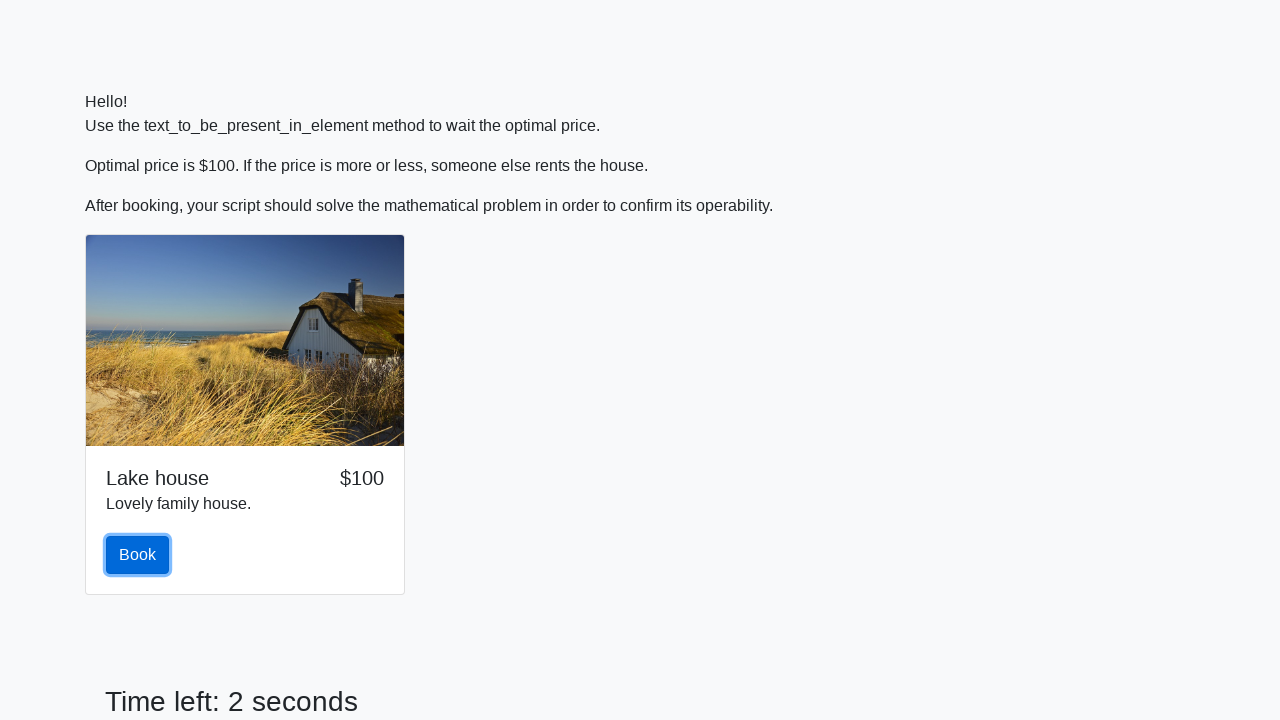

Calculated result using formula log(abs(12*sin(x))): 2.4480303879951264
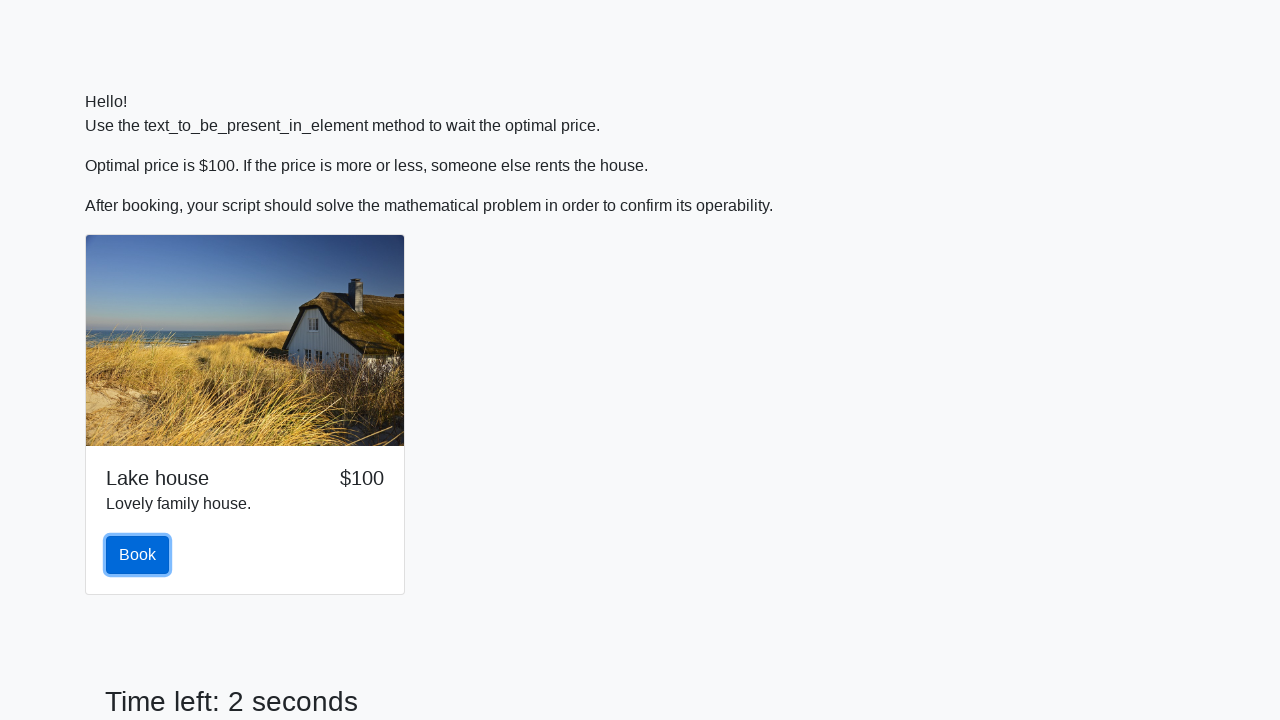

Entered calculated answer into answer field on #answer
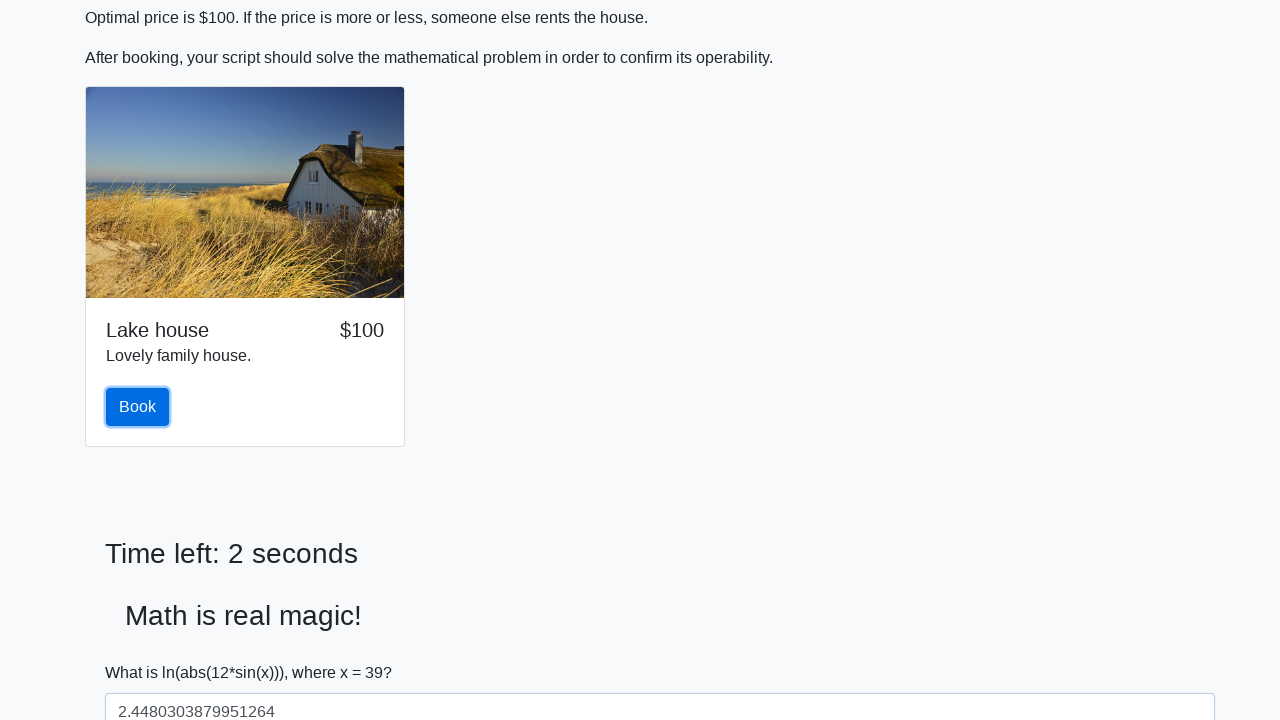

Clicked the solve button to submit answer at (143, 651) on #solve
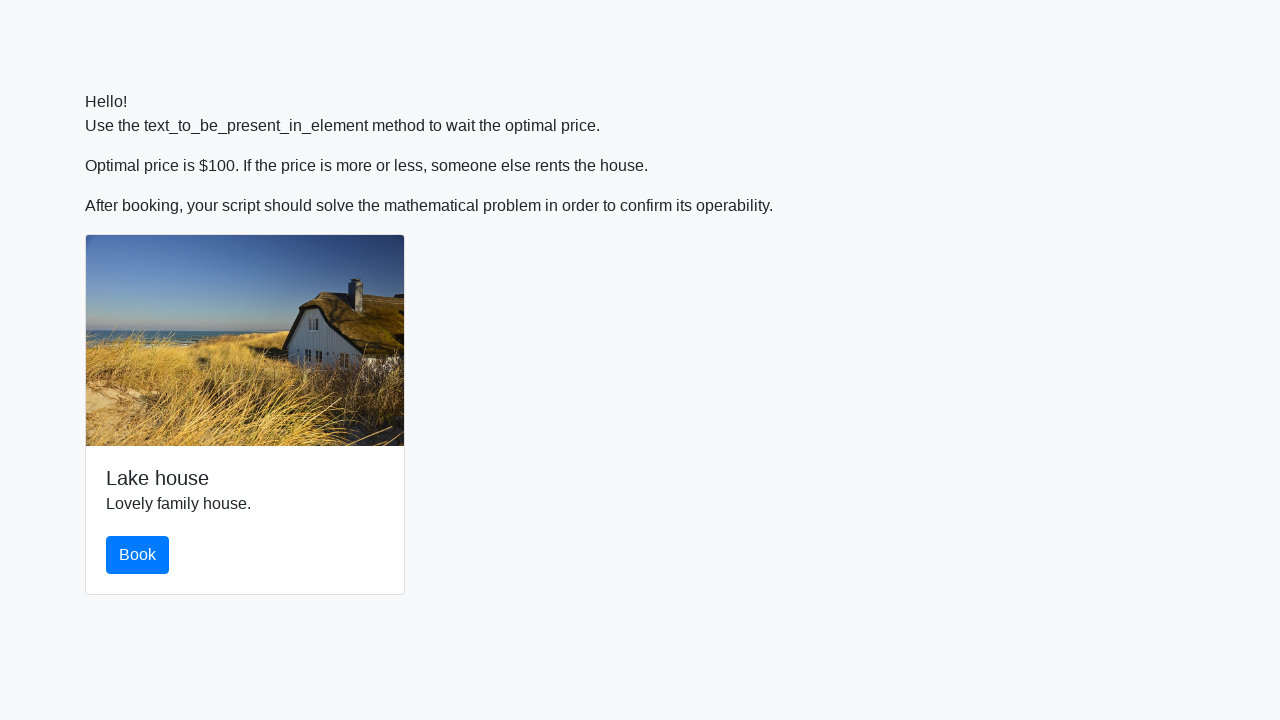

Waited 2 seconds for result processing
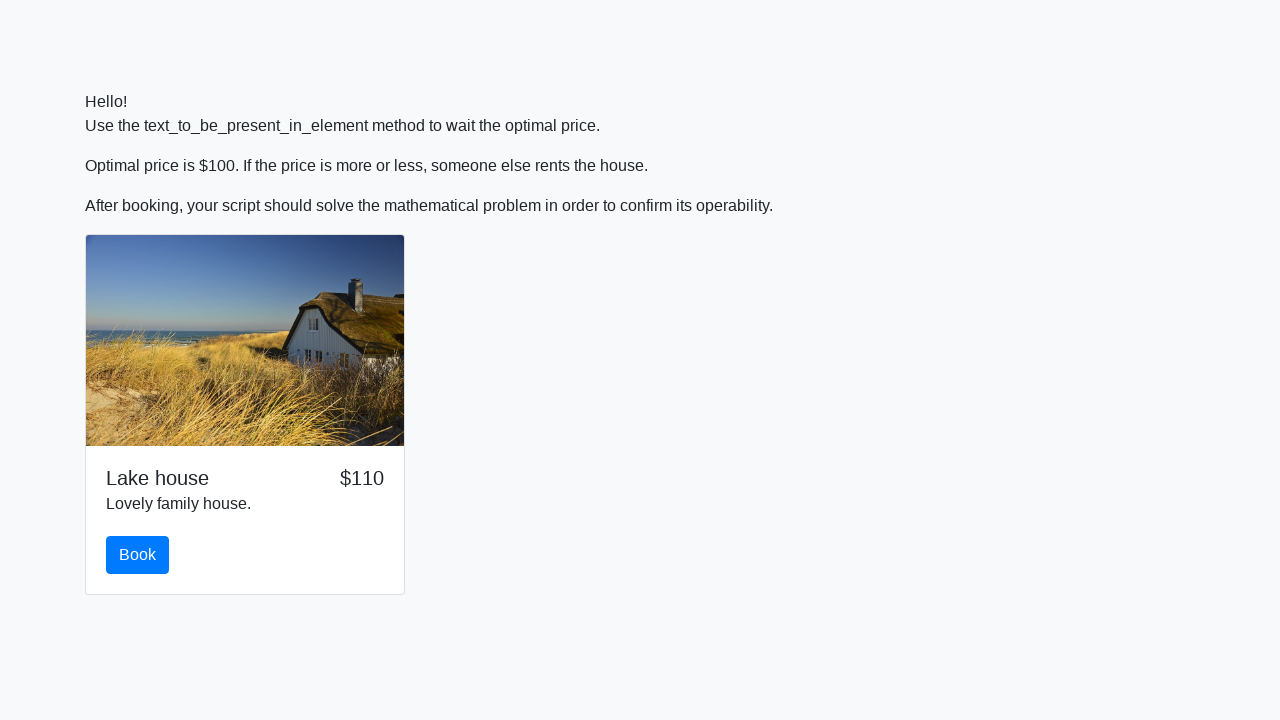

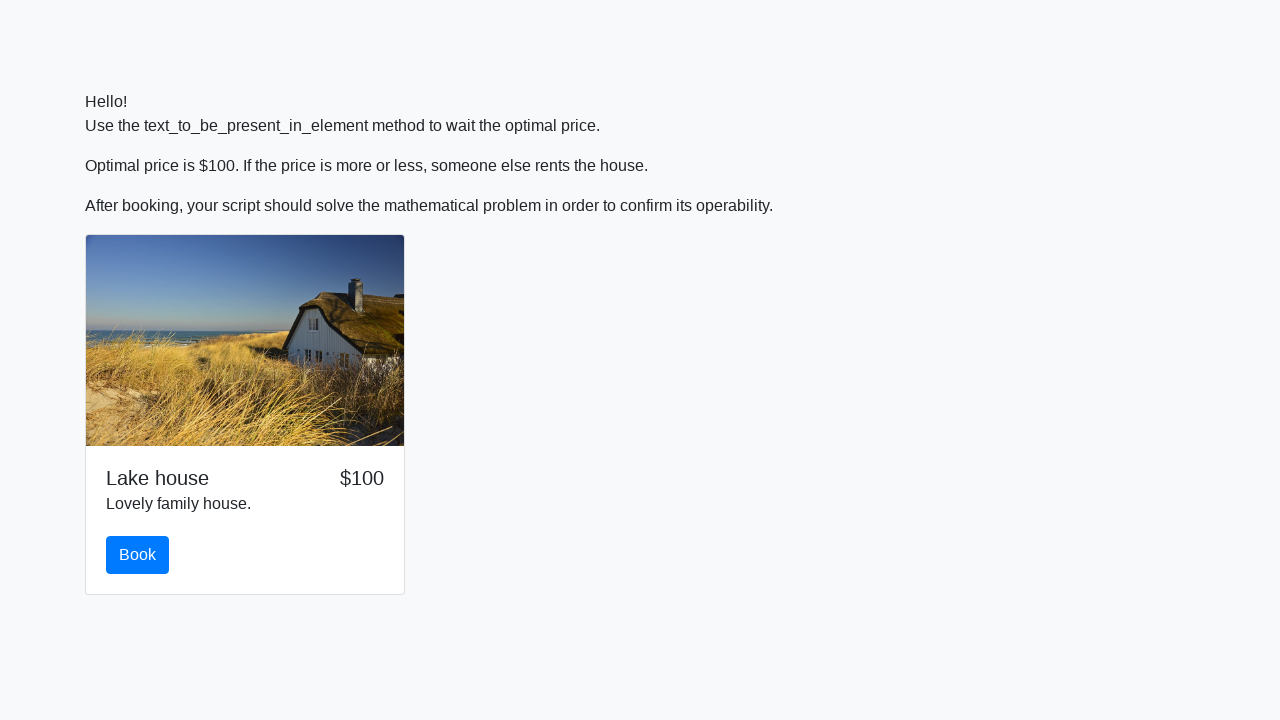